Tests clicking on the shopping cart element using CSS selector

Starting URL: http://demostore.supersqa.com/

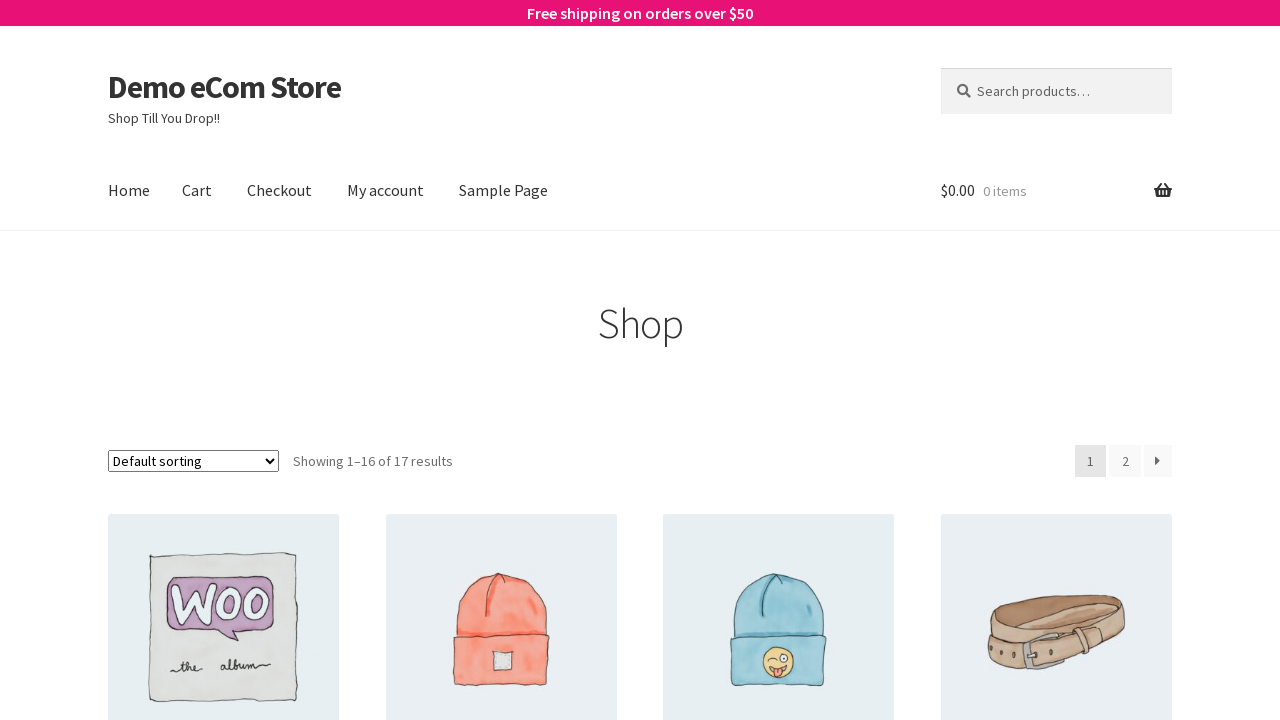

Navigated to demo store homepage
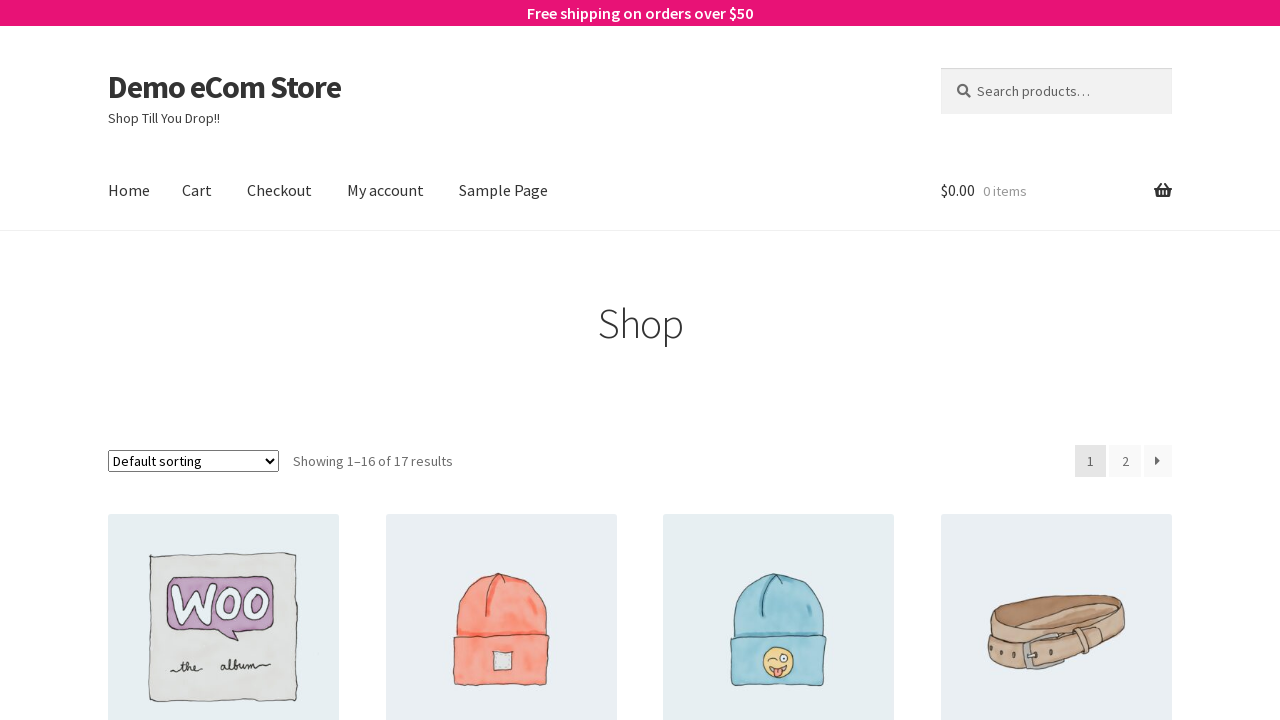

Clicked on shopping cart element using CSS selector at (1056, 191) on #site-header-cart
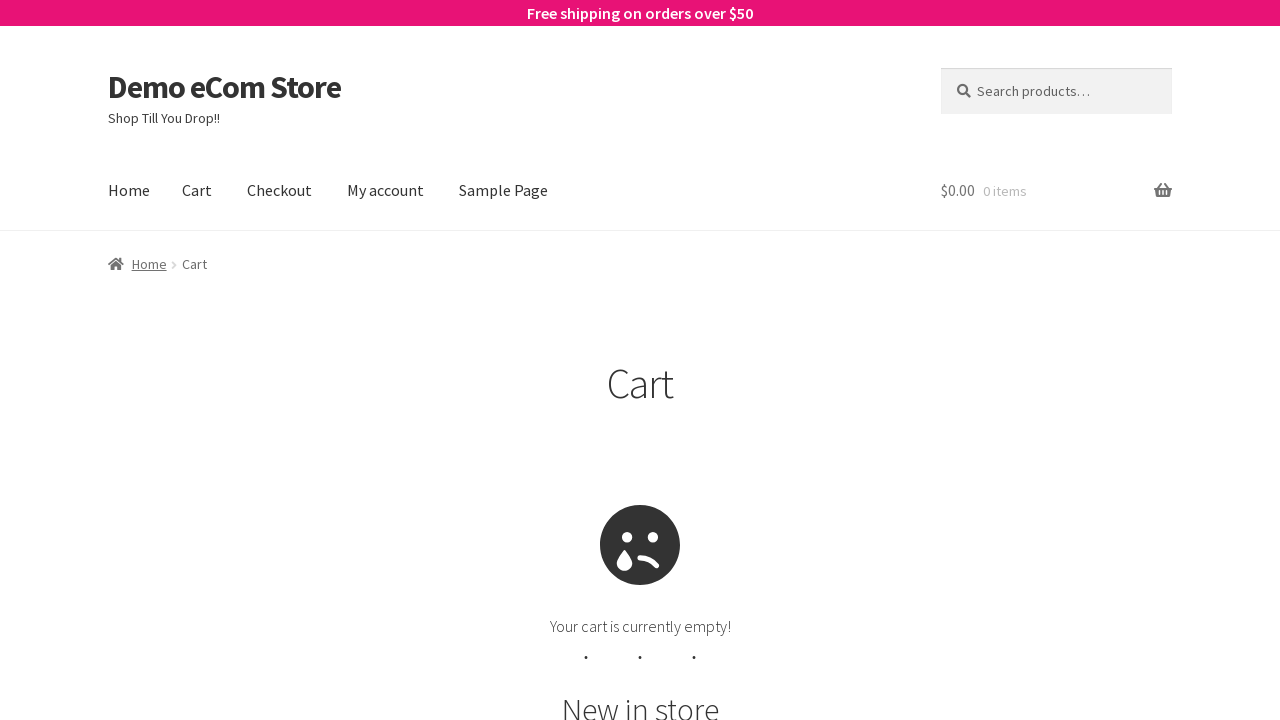

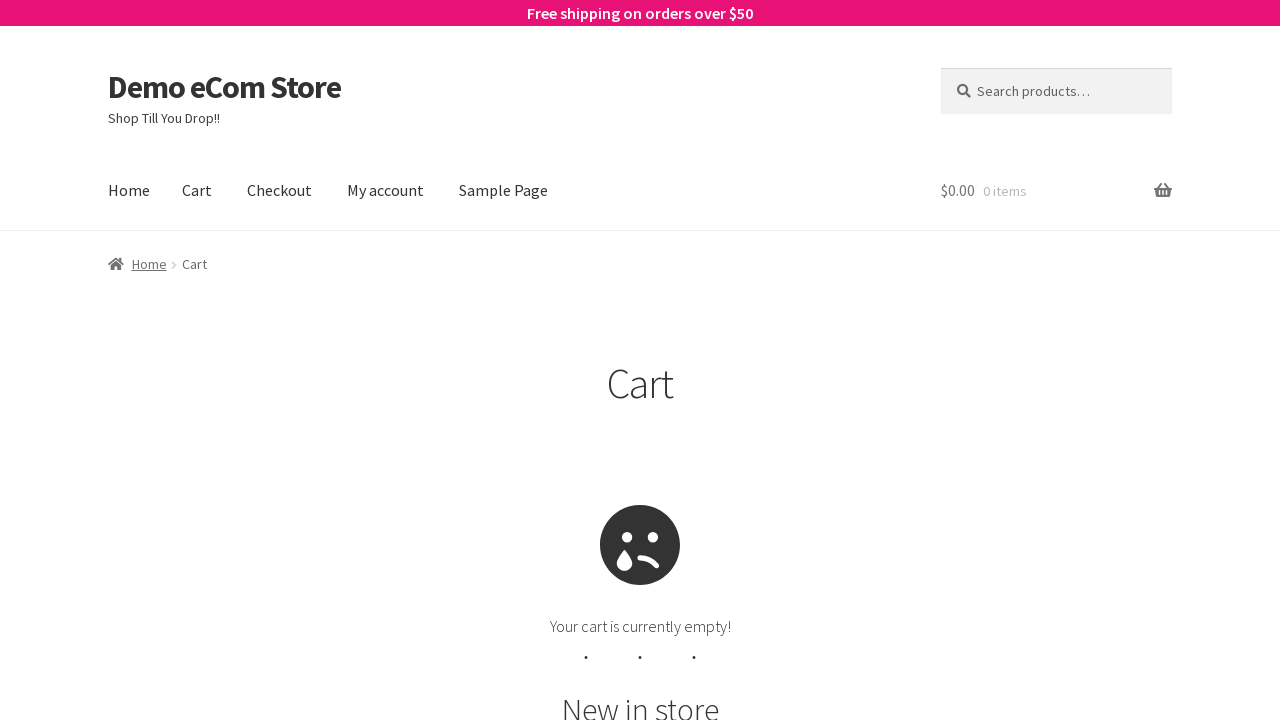